Navigates to Rahul Shetty Academy website and verifies the page loads by checking the title

Starting URL: https://www.rahulshettyacademy.com

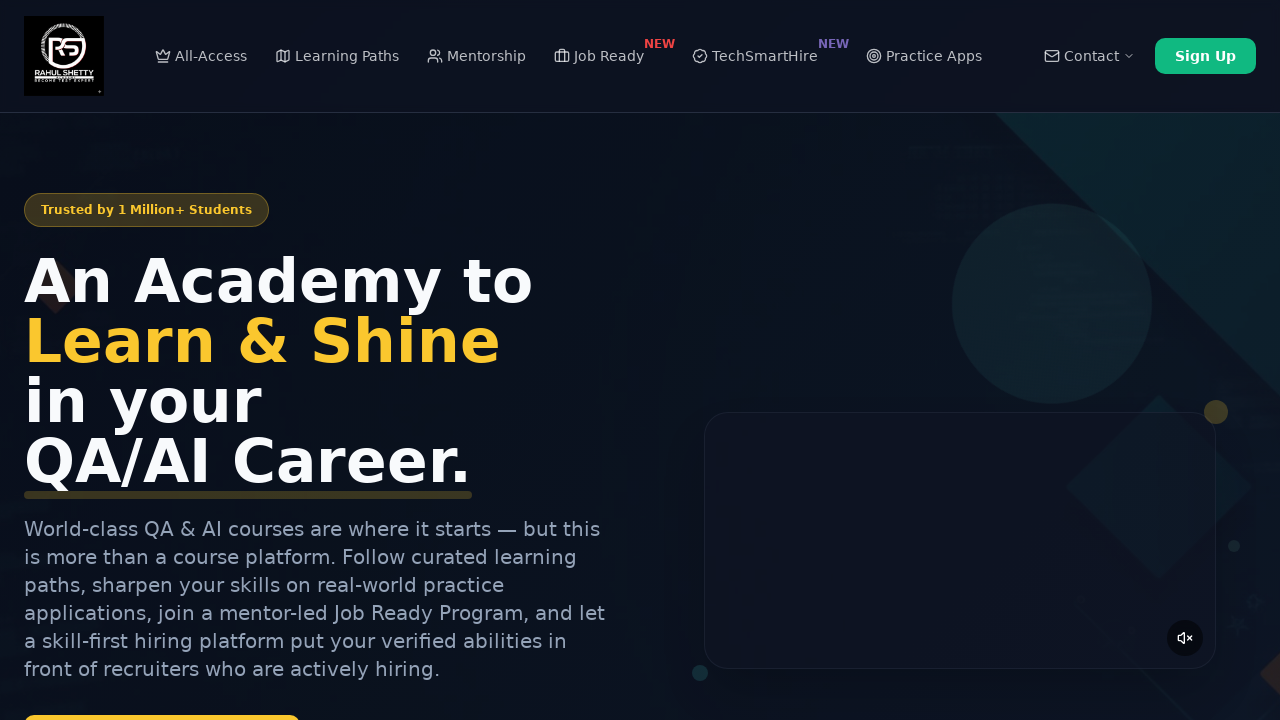

Retrieved page title
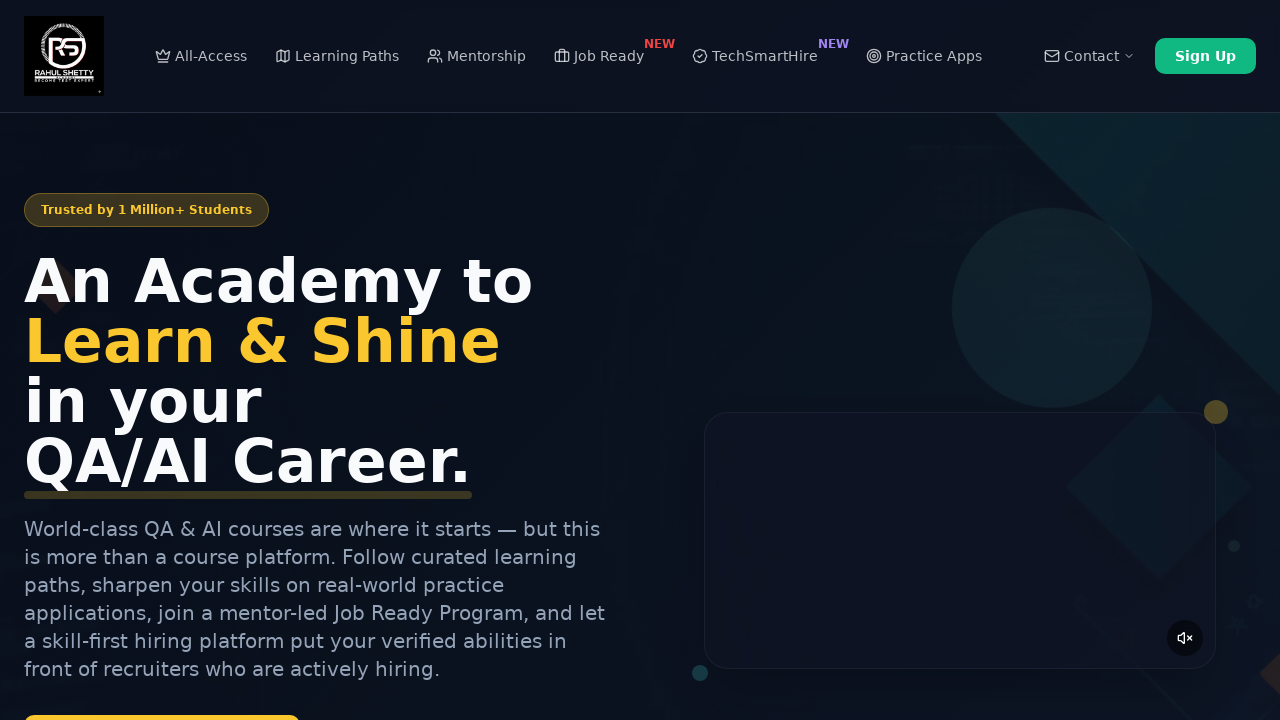

Verified page title is not empty
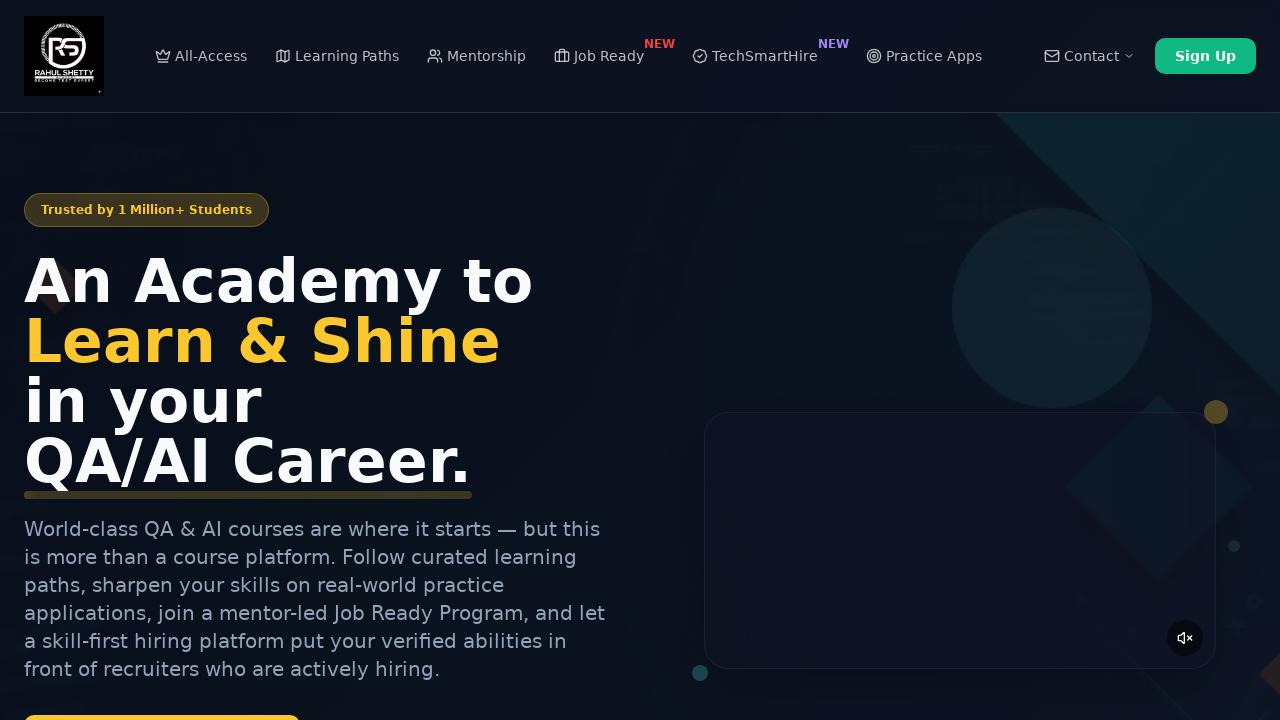

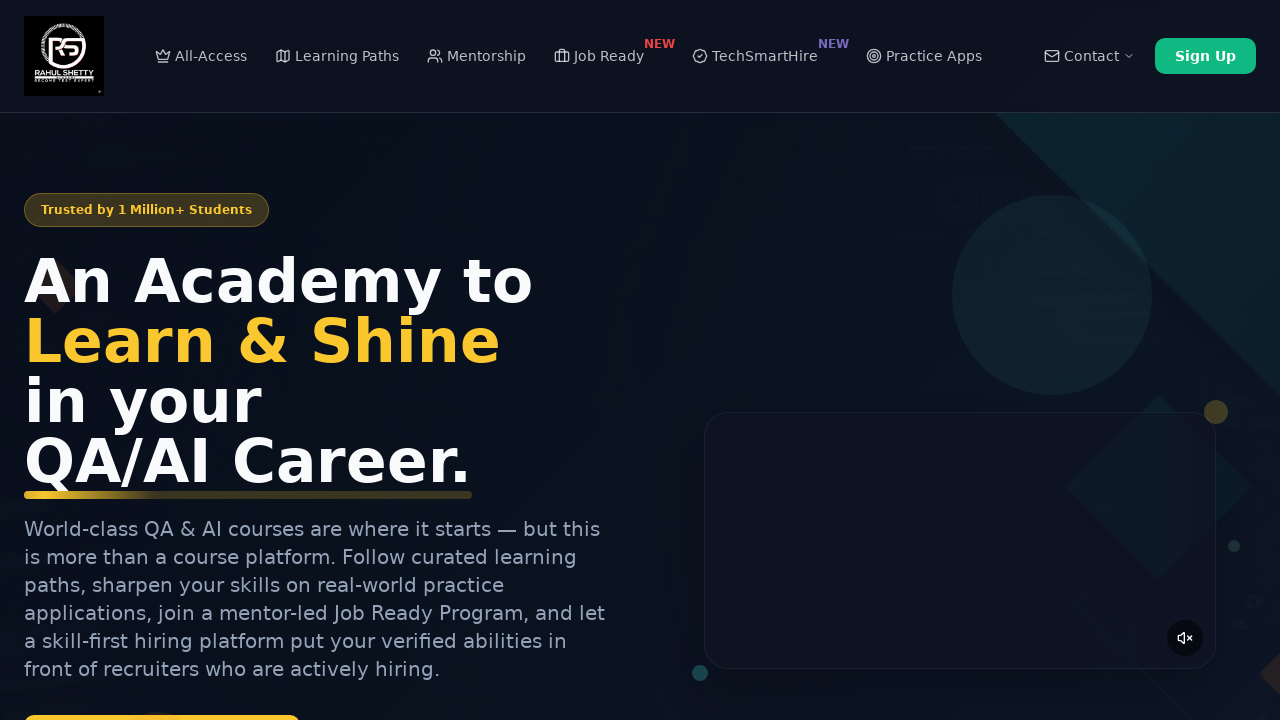